Tests bootstrap download progress by clicking the download button and waiting for the progress to reach 100% completion.

Starting URL: https://www.lambdatest.com/selenium-playground/bootstrap-download-progress-demo

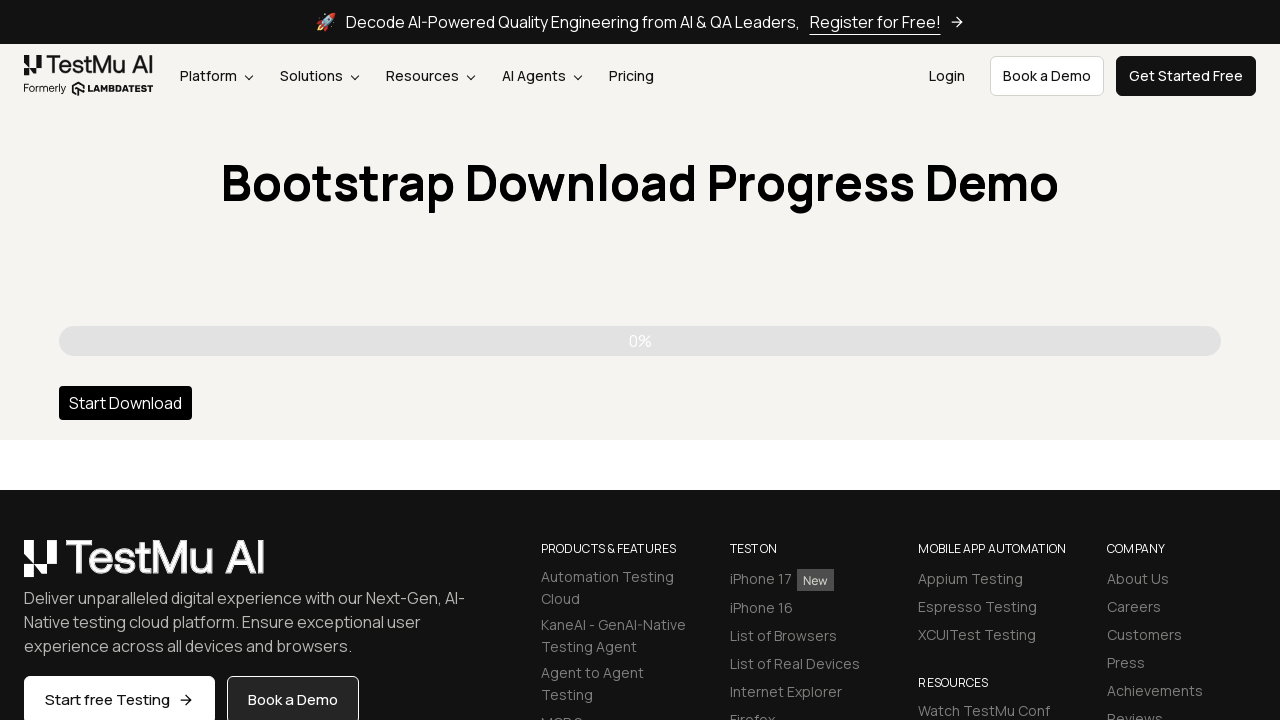

Clicked download button to start bootstrap download progress at (126, 403) on #dwnBtn
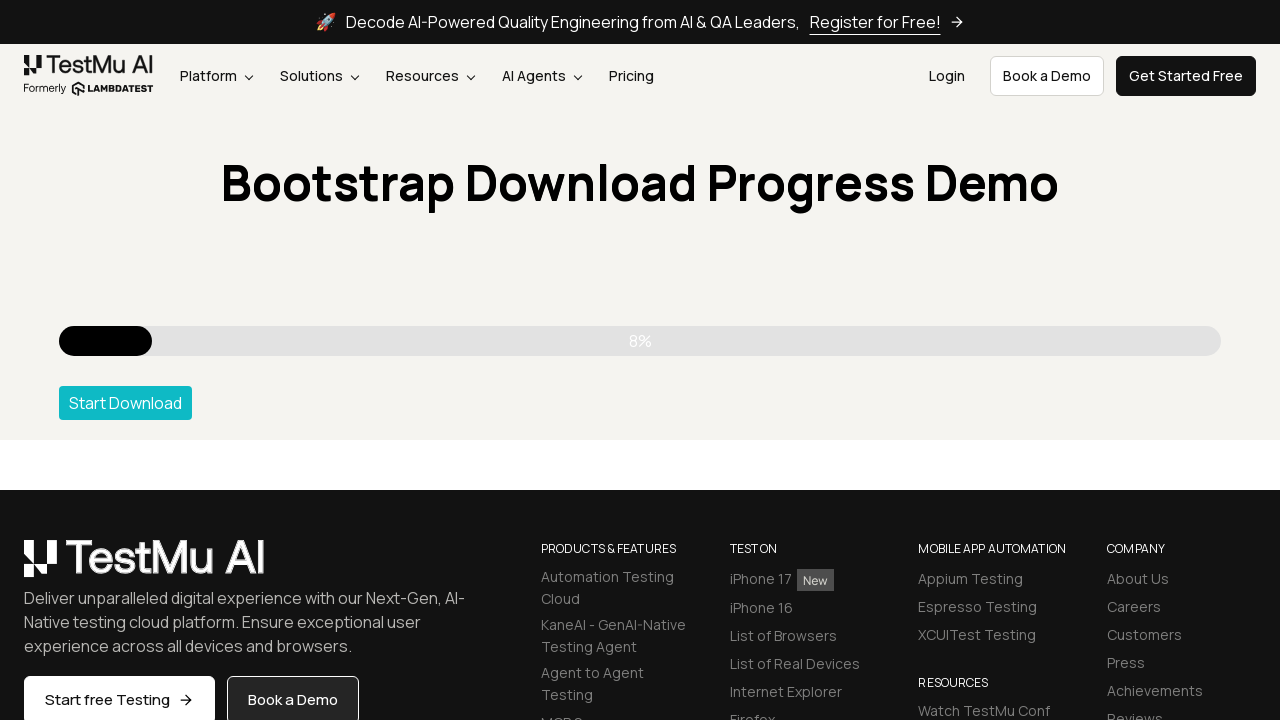

Download progress reached 100% completion
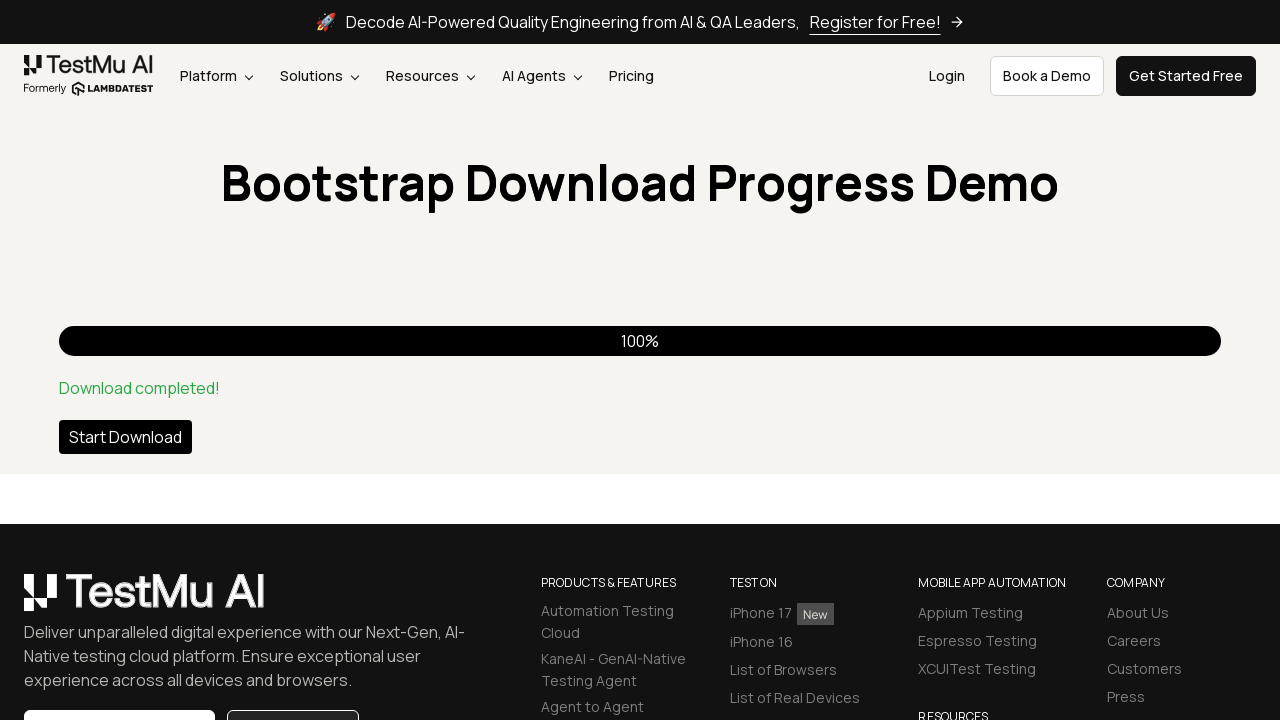

Verified success completion message is displayed
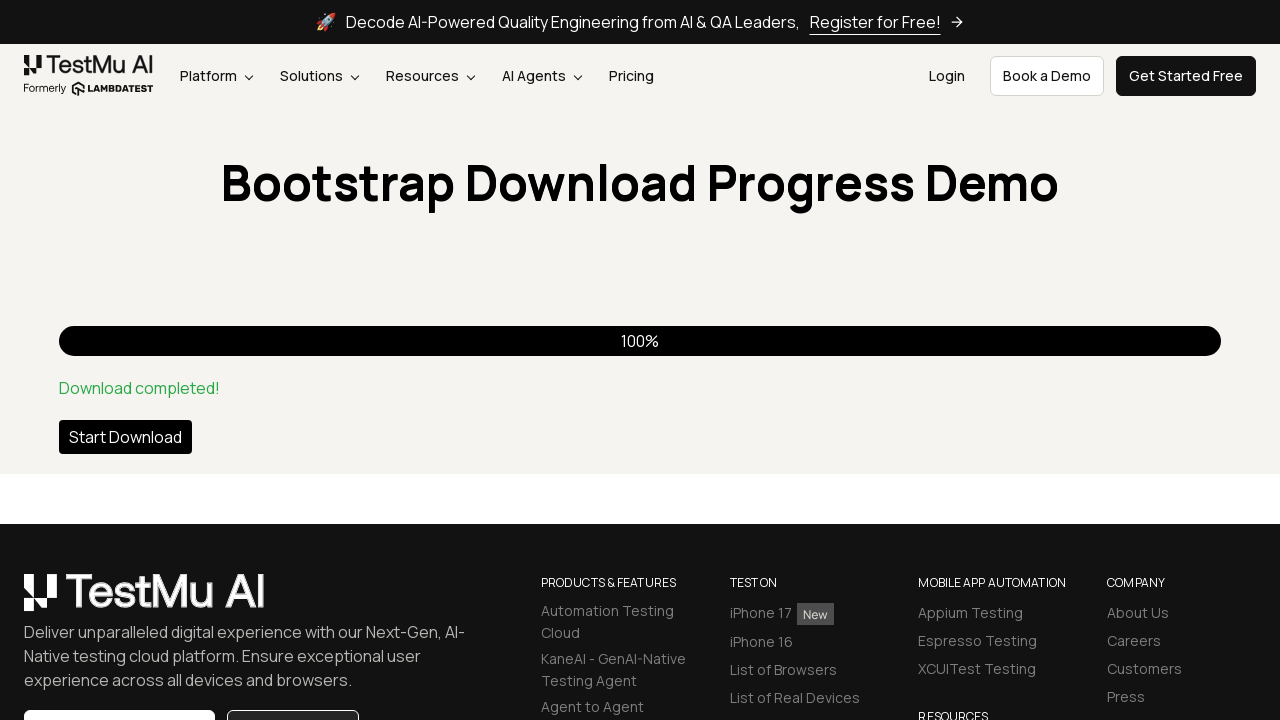

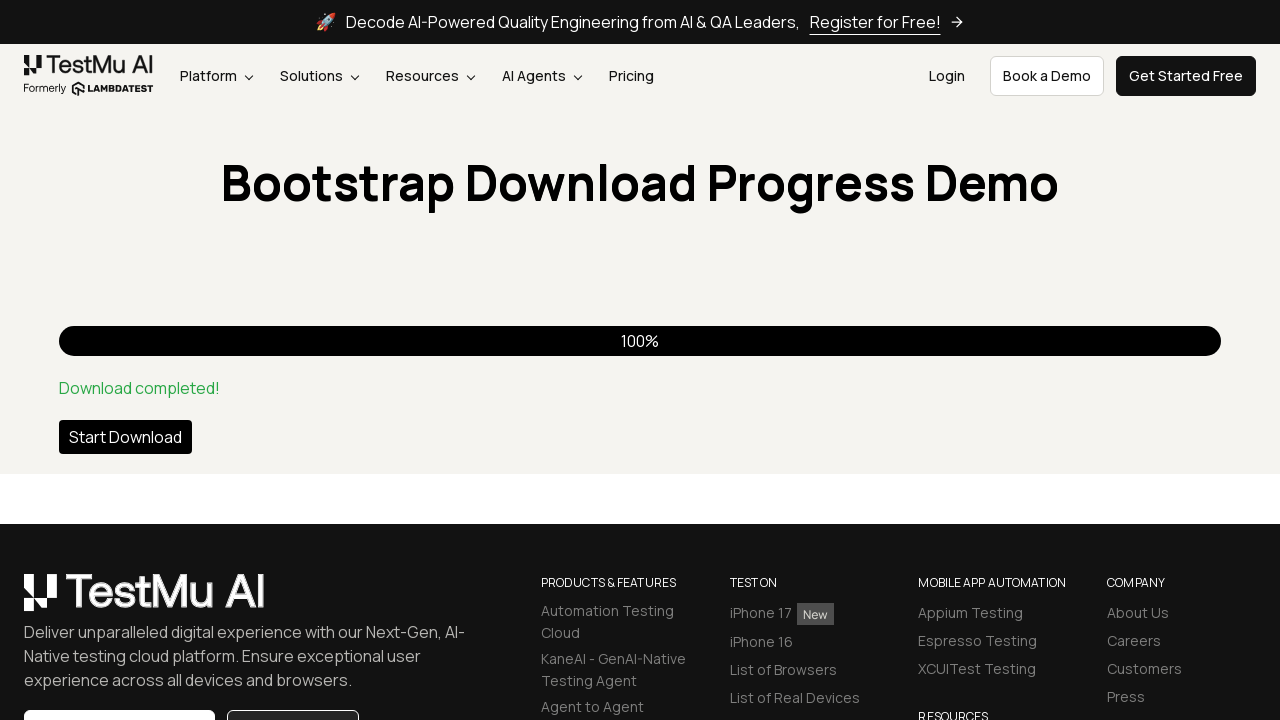